Tests scrolling functionality by navigating to a ToolsQA article and scrolling an element into view using JavaScript

Starting URL: https://www.toolsqa.com/selenium-webdriver/scroll-element-view-selenium-javascript/

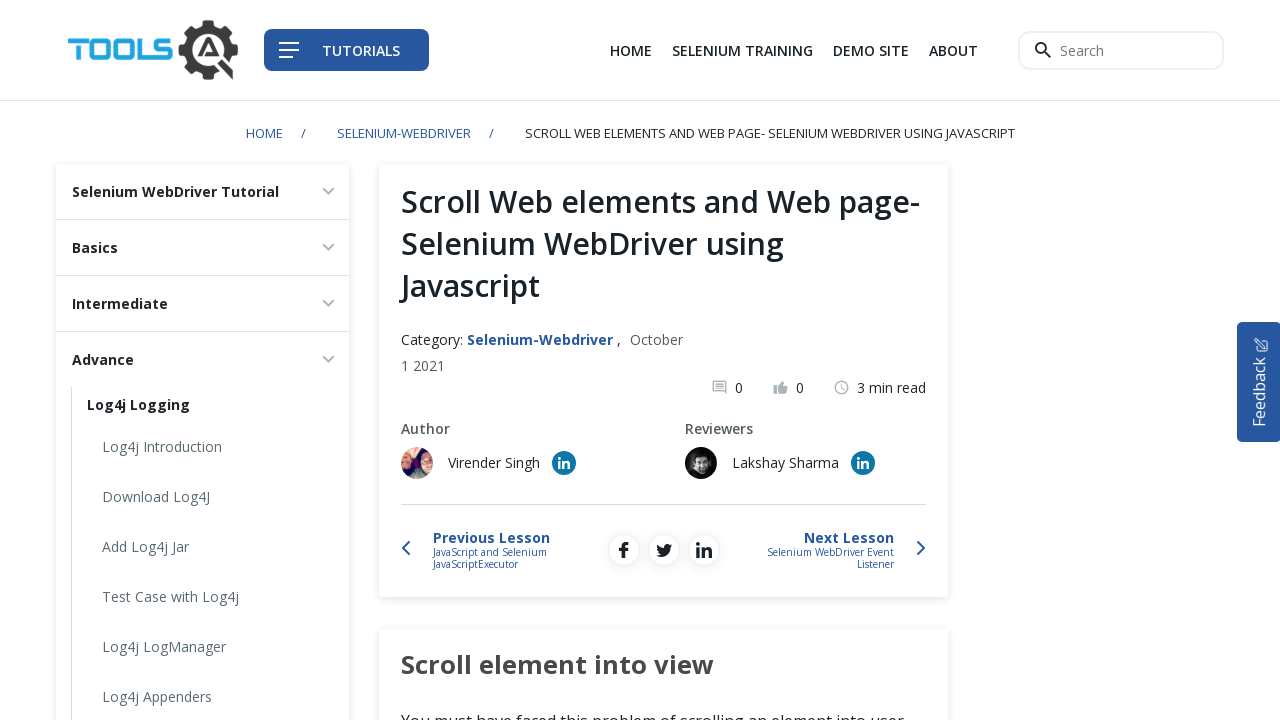

Navigated to ToolsQA scroll element article
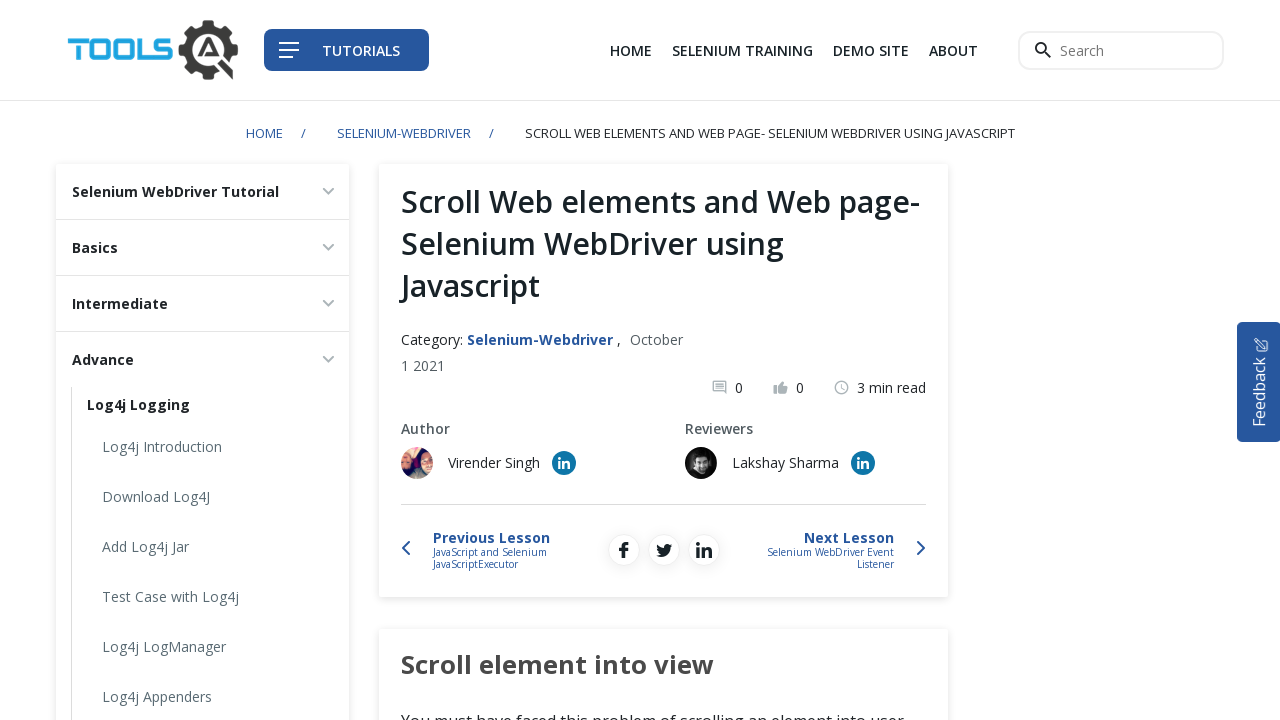

Scrolled element with ID 'tns1-ow' into view using JavaScript
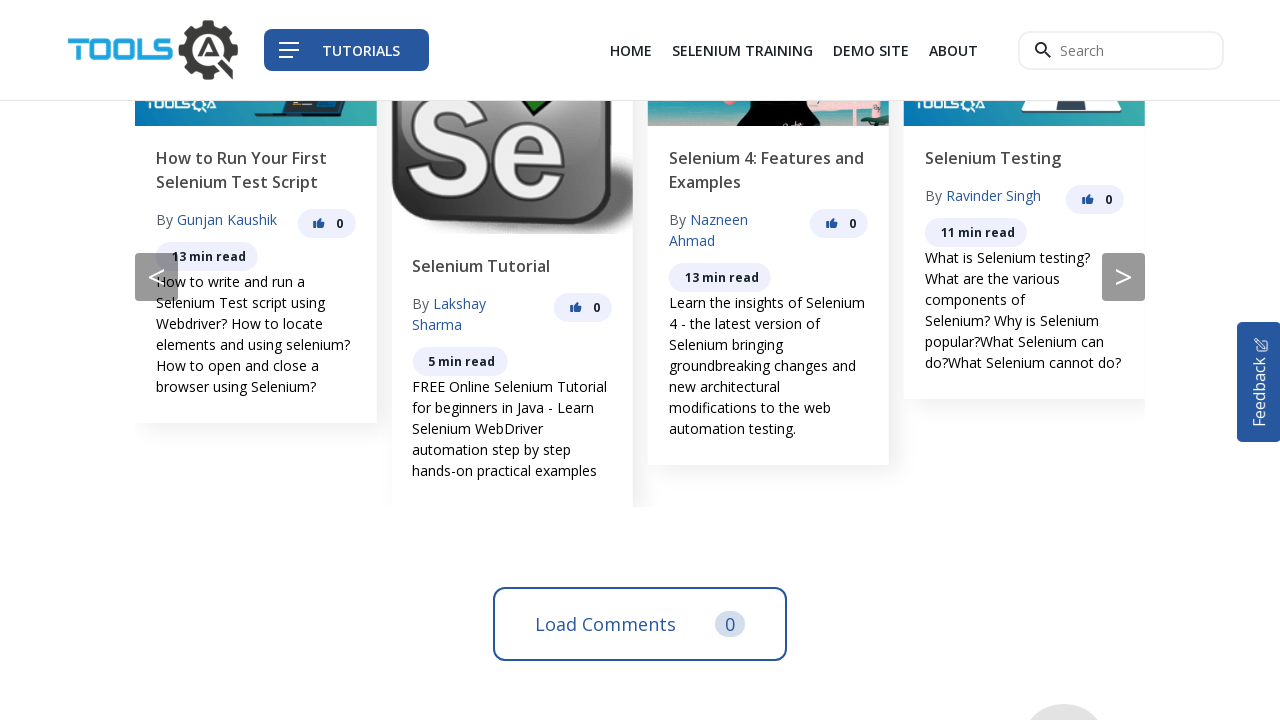

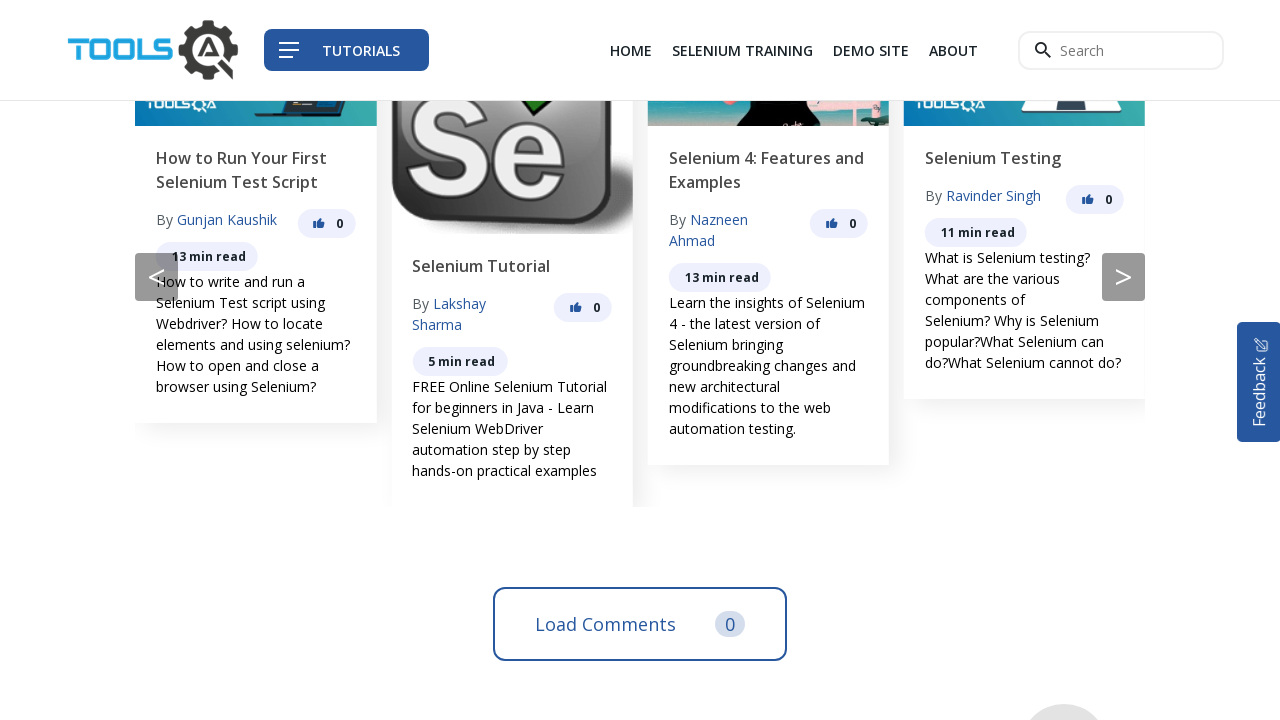